Tests navigation through Playwright documentation by clicking through Docs, Writing tests, and How to write the first test links, then clicking a button element

Starting URL: https://playwright.dev/docs/

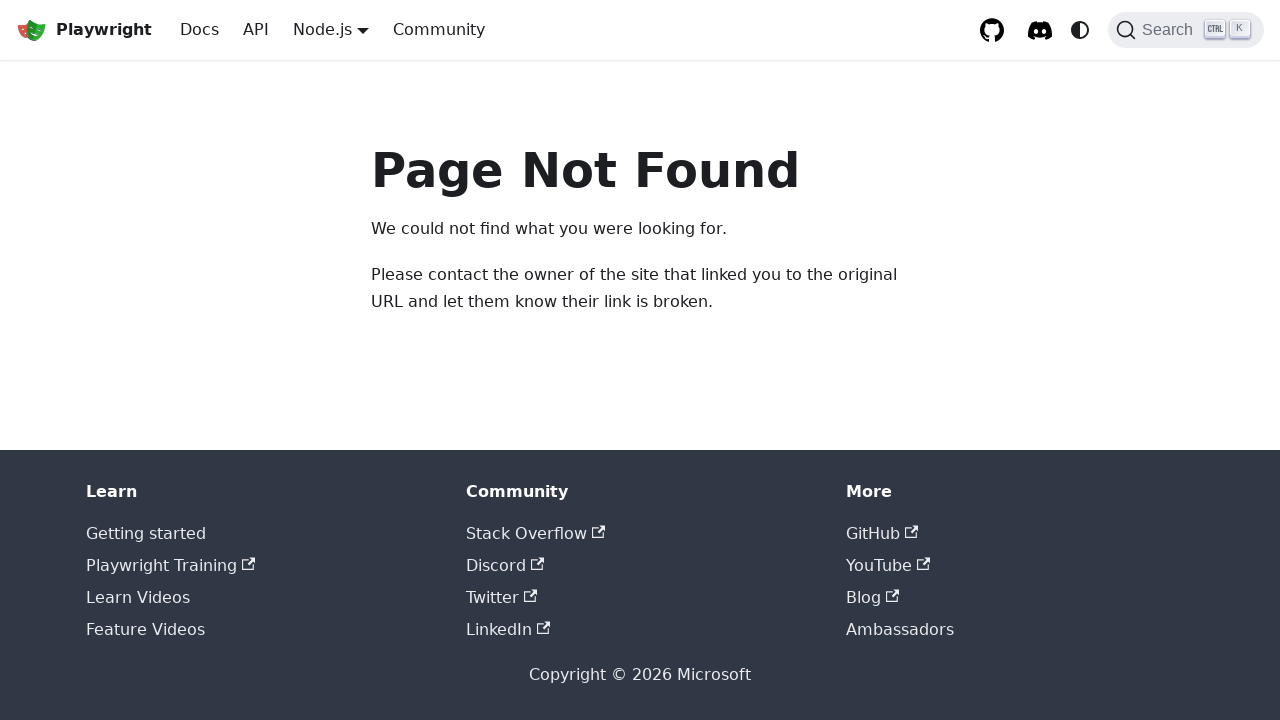

Clicked Docs link in navigation at (200, 30) on internal:role=link[name="Docs"i]
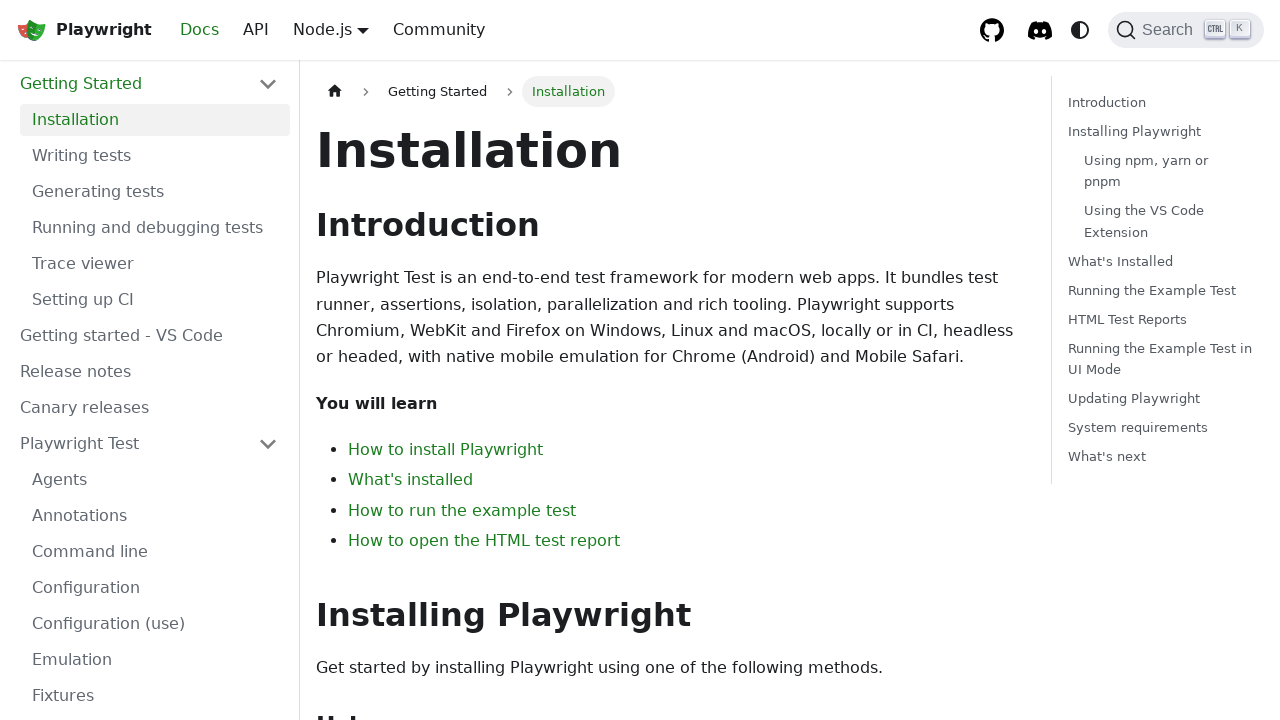

Clicked Writing tests link at (155, 156) on internal:role=link[name="Writing tests"s]
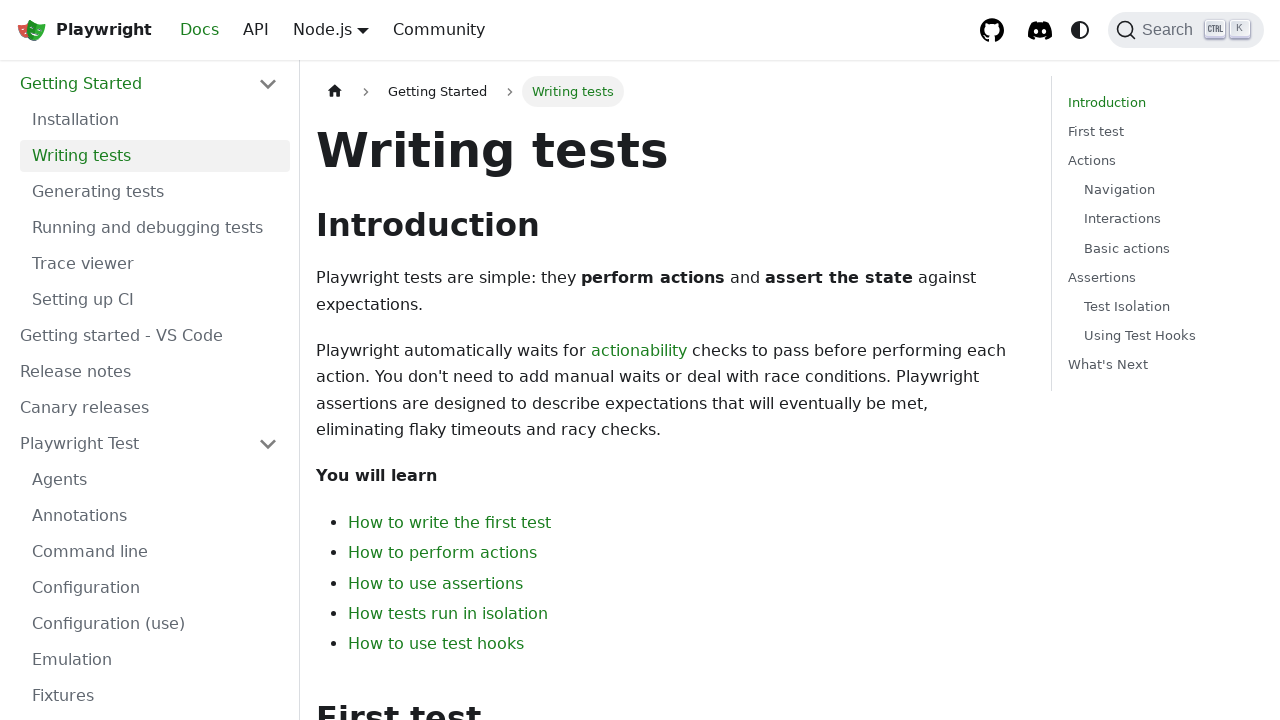

Clicked How to write the first test link at (450, 522) on internal:role=link[name="How to write the first test"i]
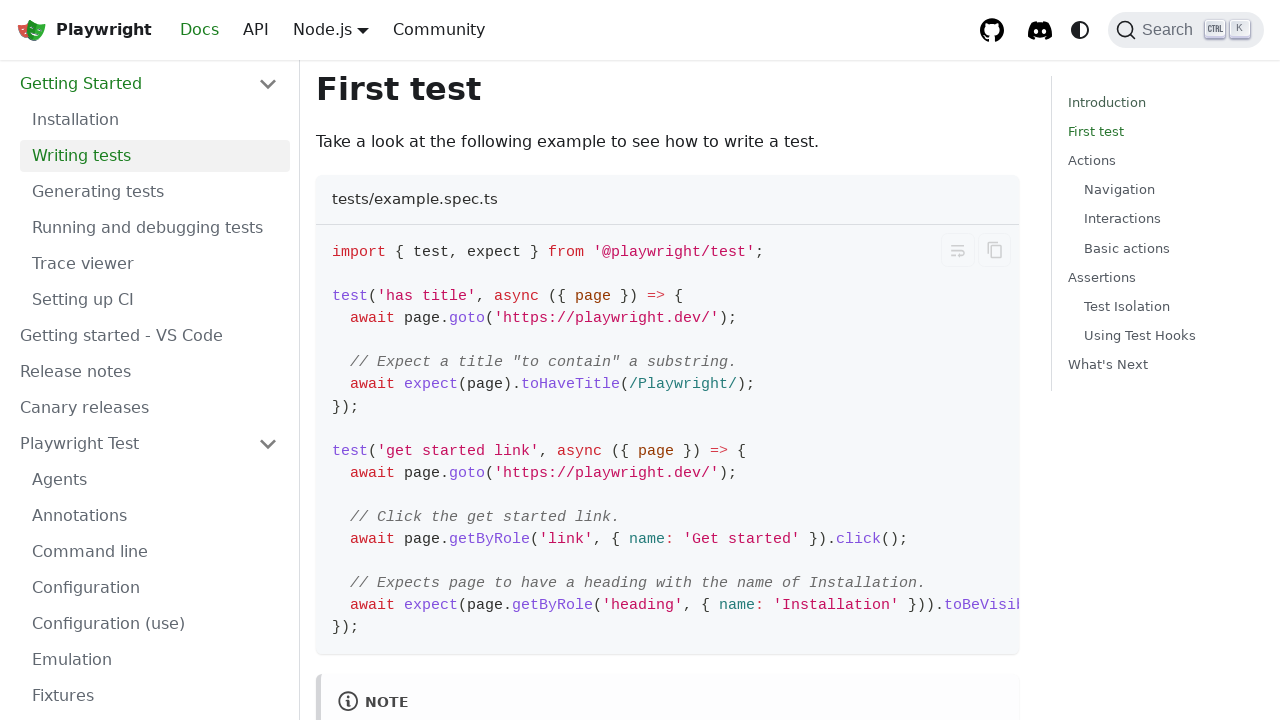

Clicked the second button element at (995, 250) on button:nth-child(2) >> nth=0
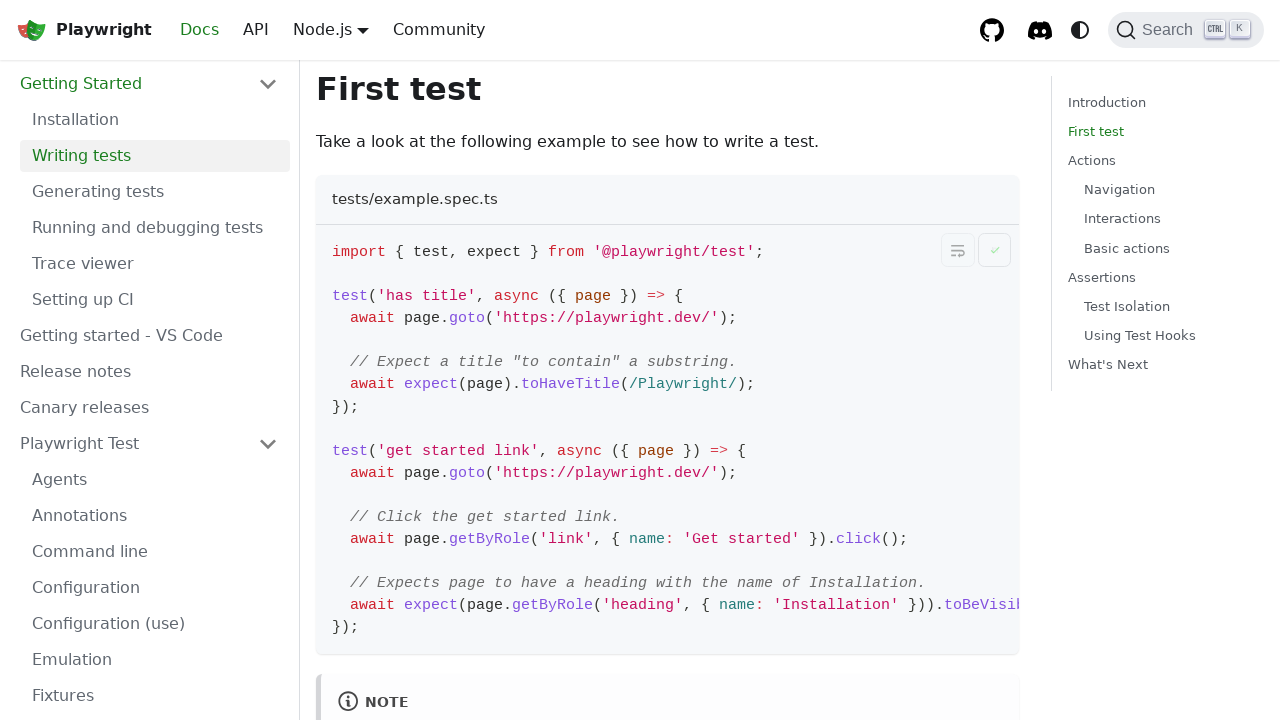

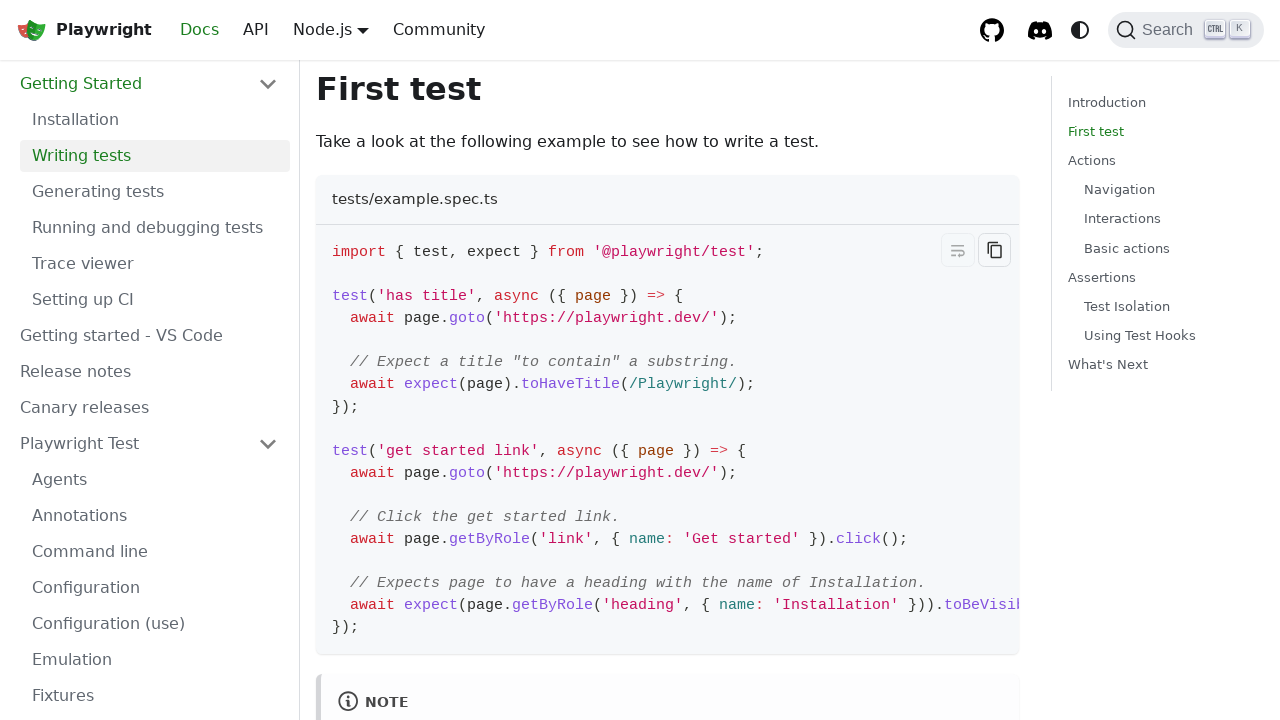